Tests the undo functionality after removing an item from the cart by adding two products, removing one, clicking undo, and verifying the product returns

Starting URL: https://practice.automationtesting.in/product/android-quick-start-guide/

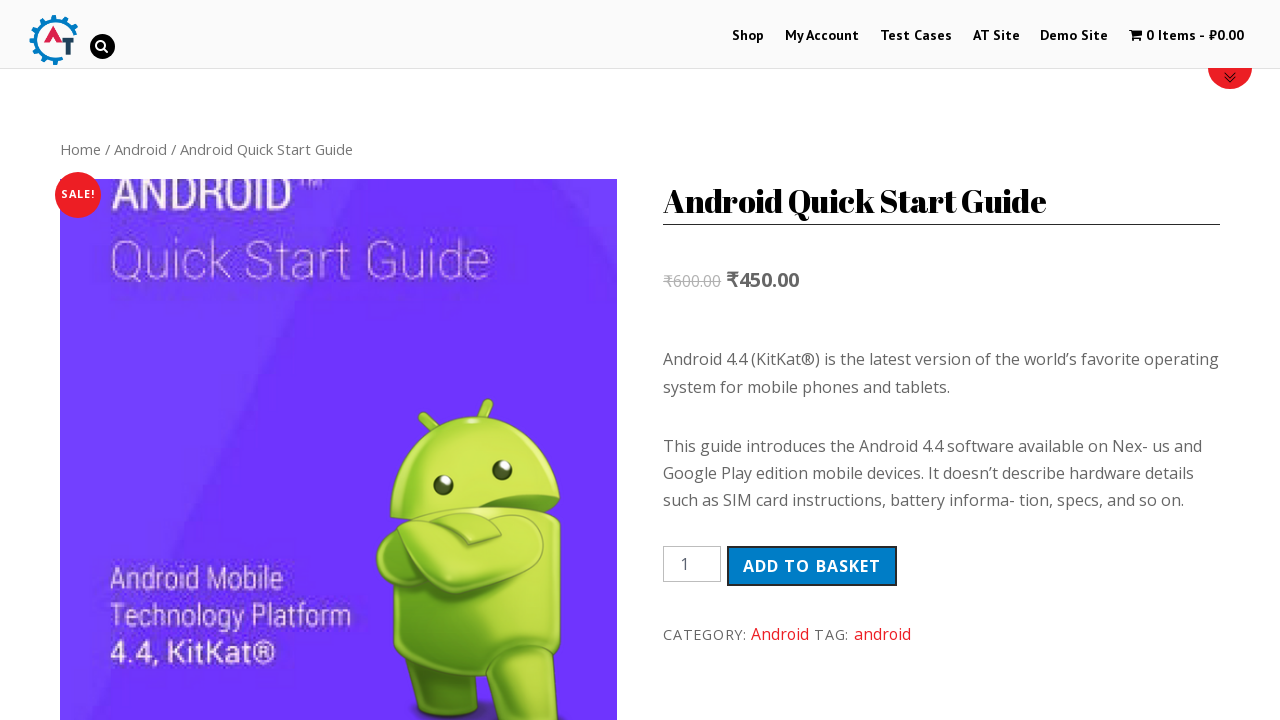

Added Android Quick Start Guide to cart at (812, 566) on .single_add_to_cart_button
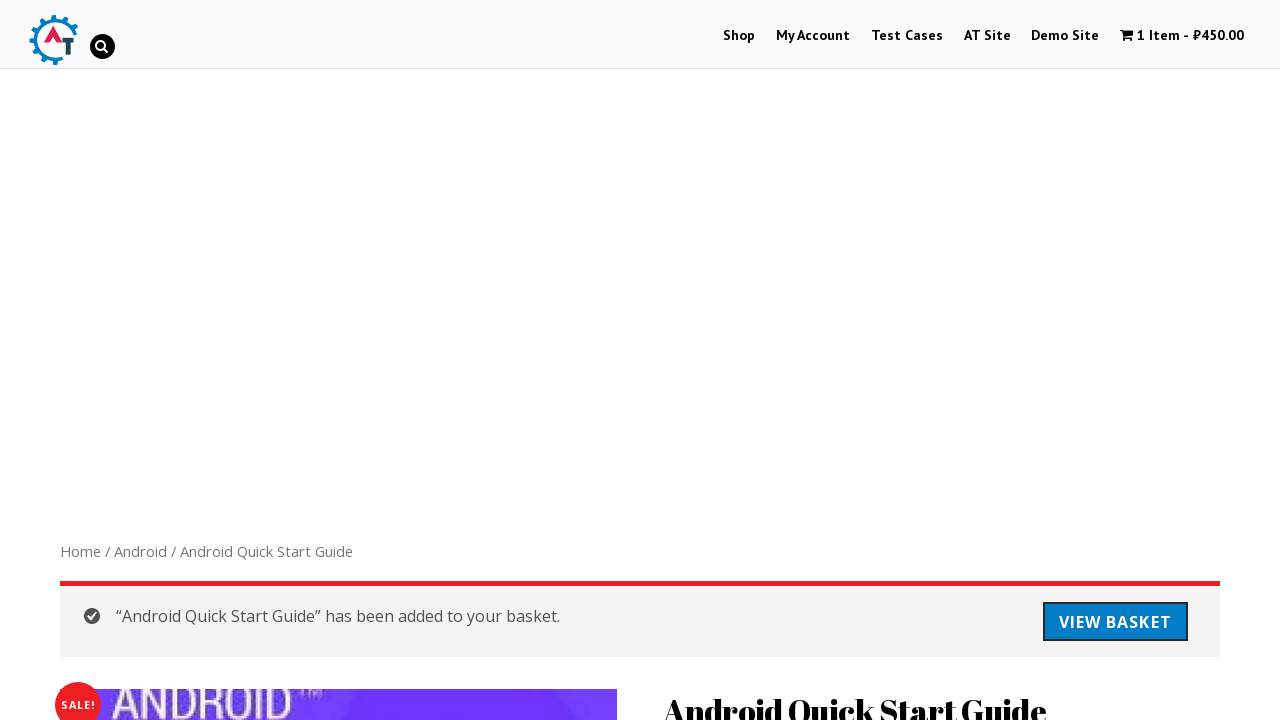

Navigated to Selenium Ruby product page
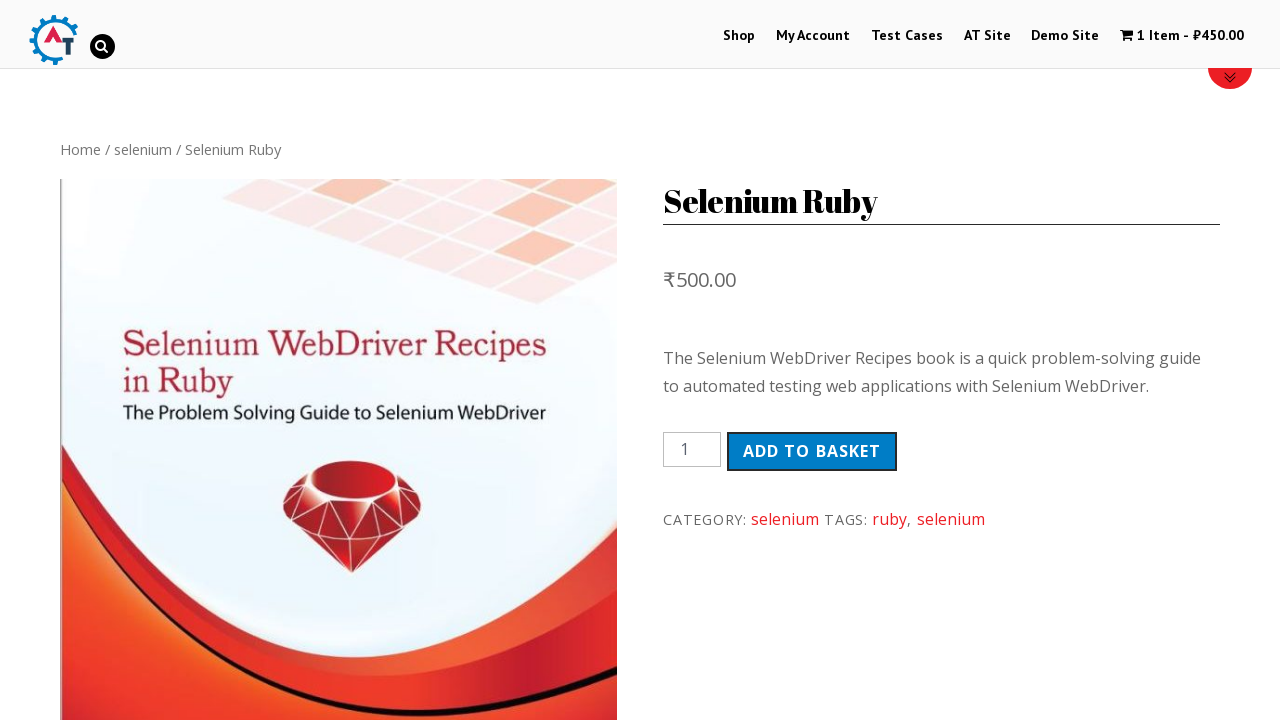

Added Selenium Ruby to cart at (812, 451) on .single_add_to_cart_button
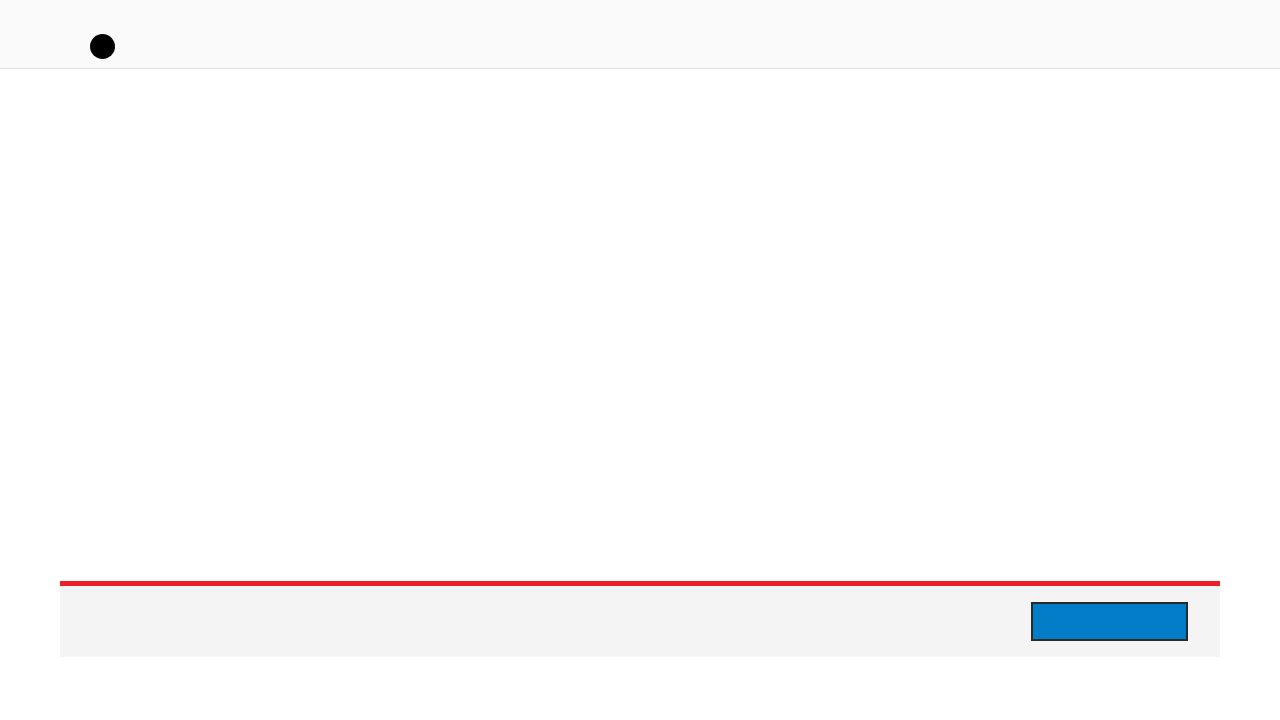

Clicked to view basket at (1115, 622) on .woocommerce-message > .button
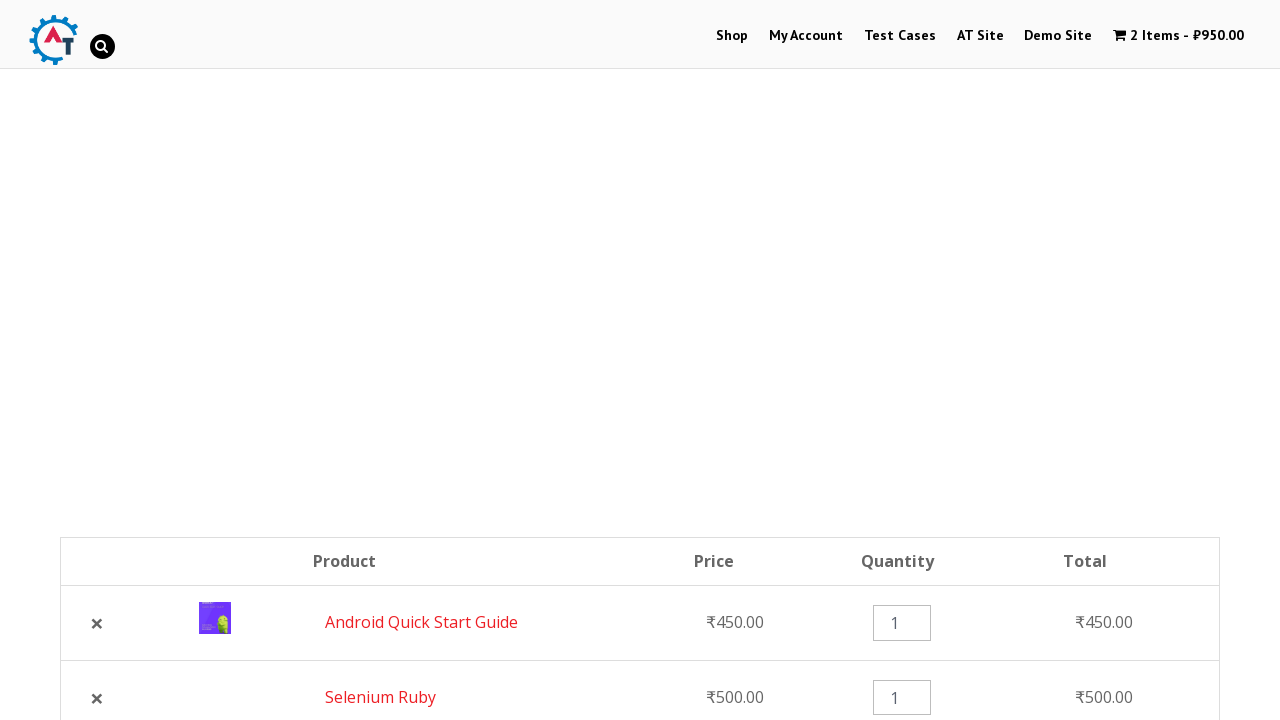

Removed Selenium Ruby from cart at (97, 698) on :nth-child(2) > .product-remove > .remove
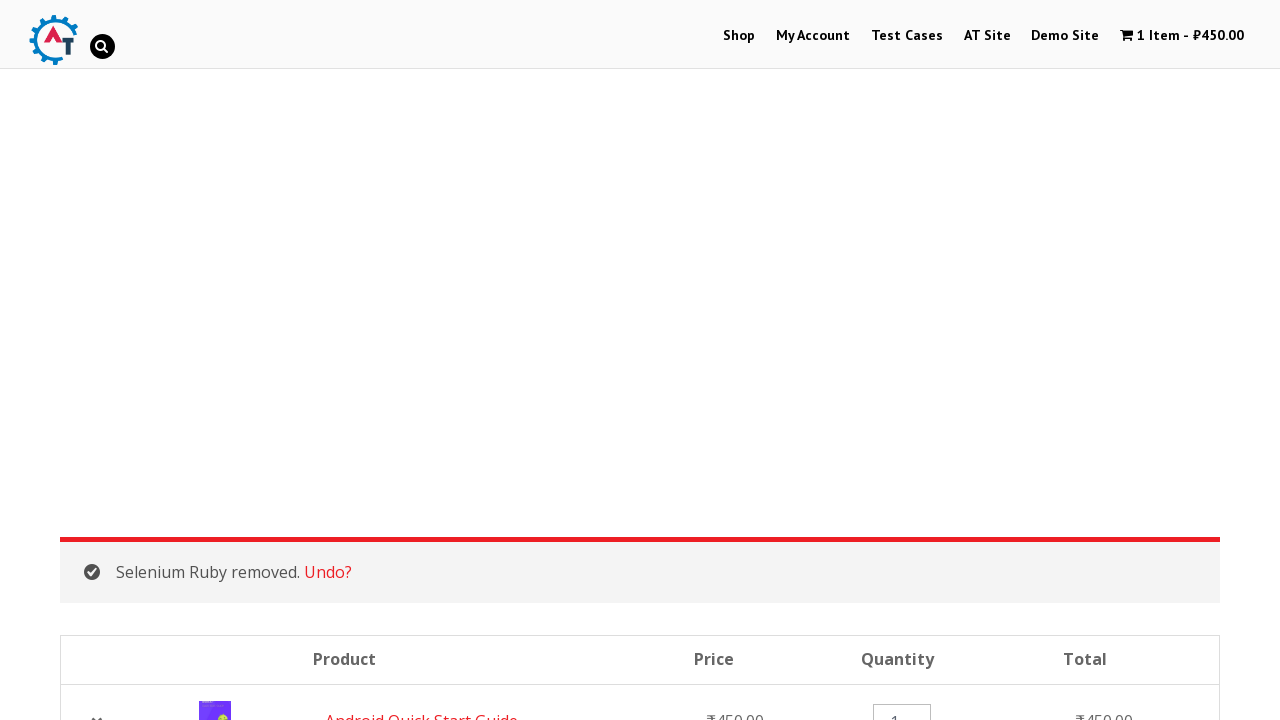

Clicked undo link to restore removed product at (328, 572) on .woocommerce-message > a
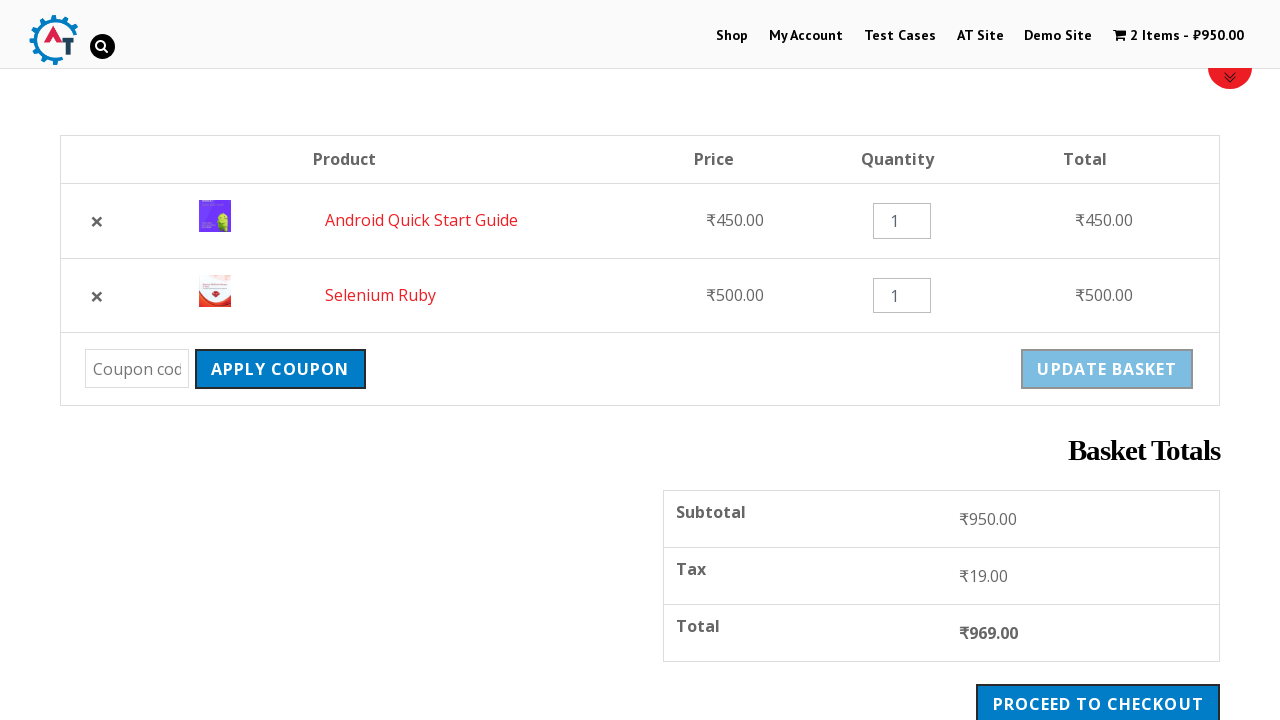

Verified Selenium Ruby product is restored in cart
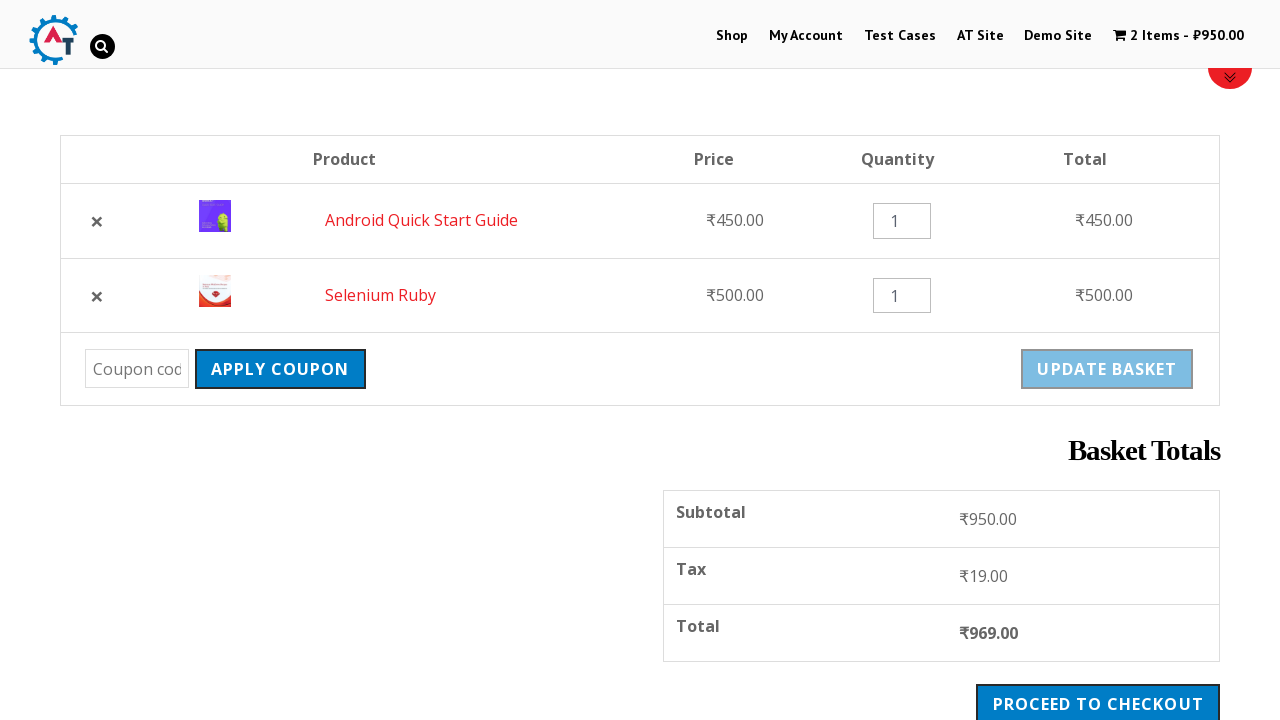

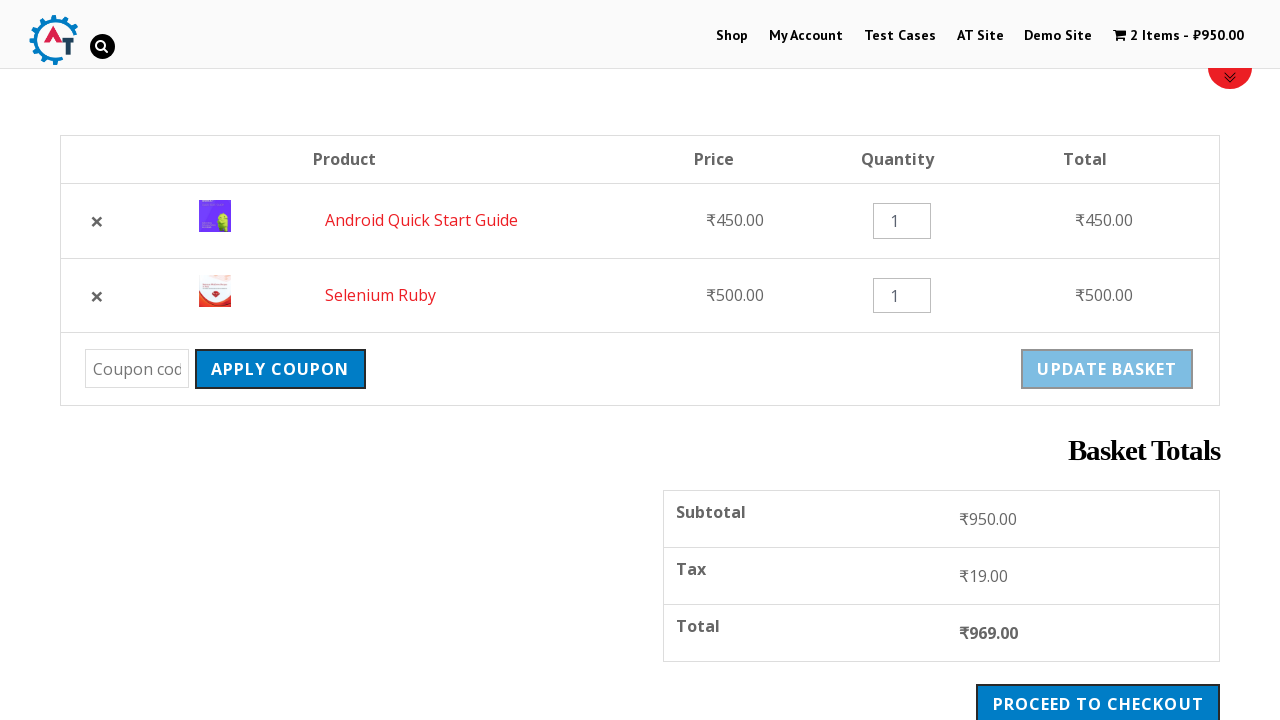